Tests the download page functionality by clicking on download links for a PNG image and PDF document

Starting URL: https://bonigarcia.dev/selenium-webdriver-java/download.html

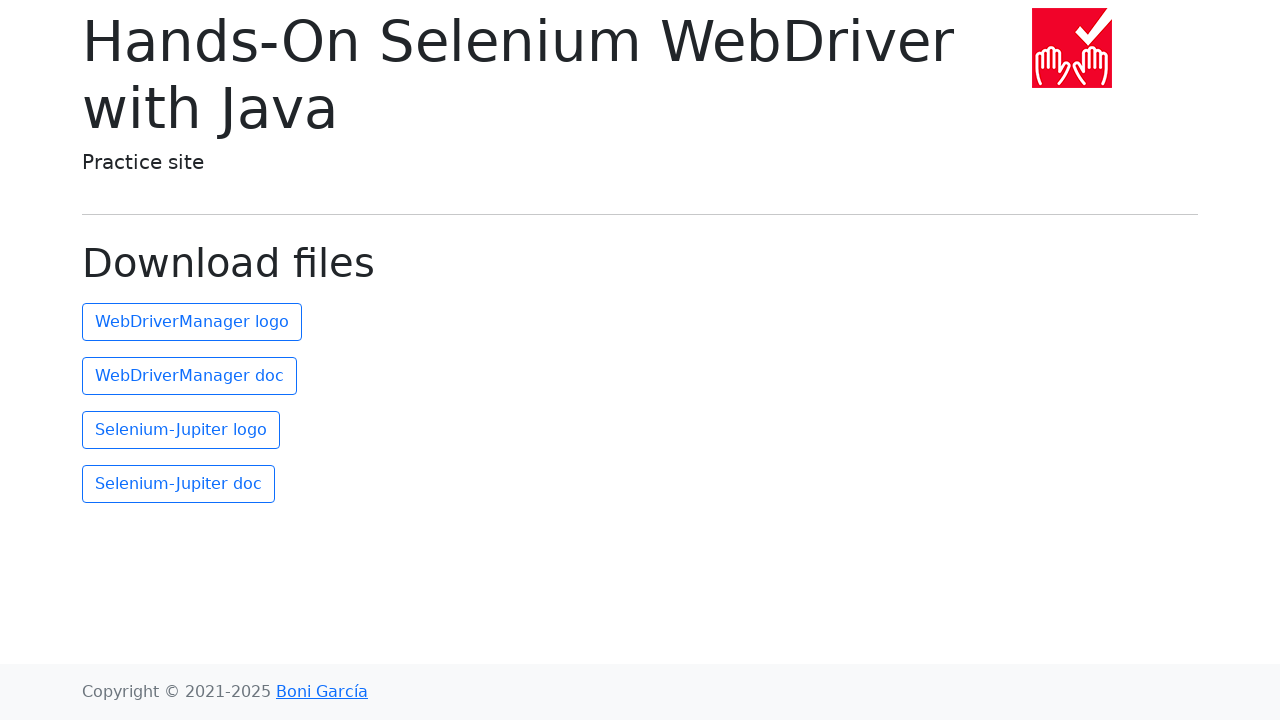

Clicked on the second link to download PNG image at (192, 322) on (//a)[2]
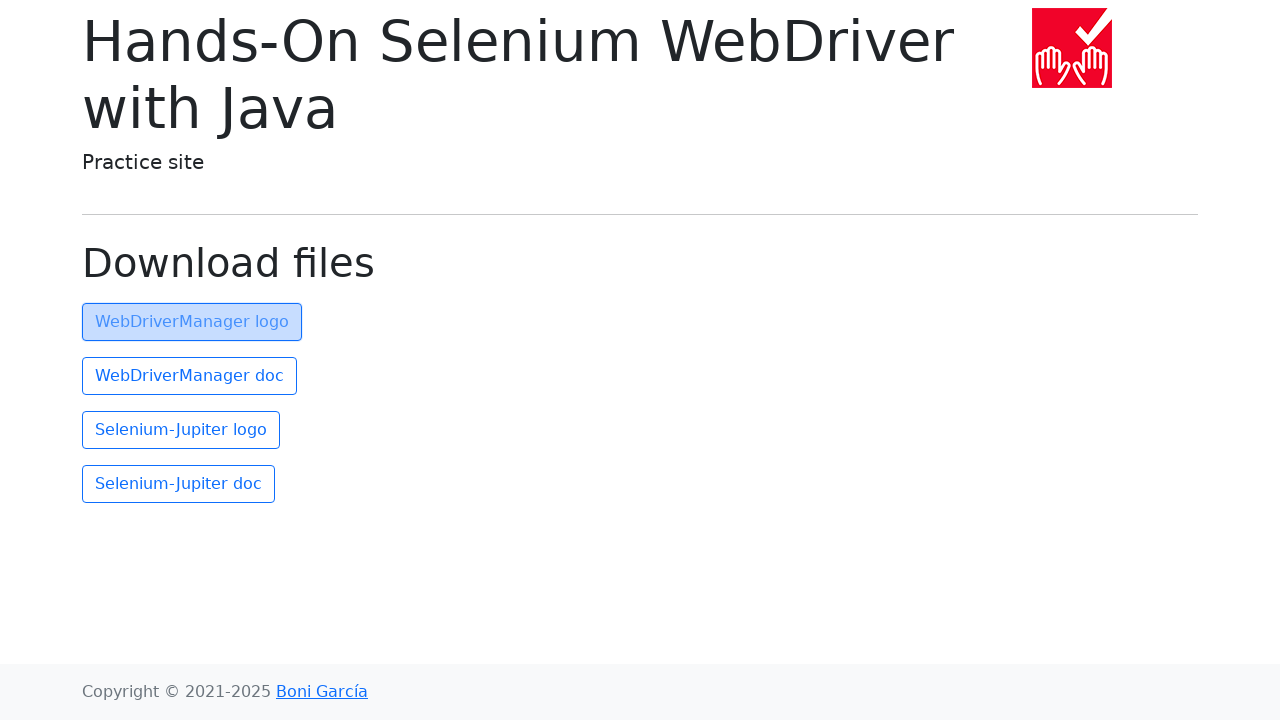

Clicked on the third link to download PDF document at (190, 376) on (//a)[3]
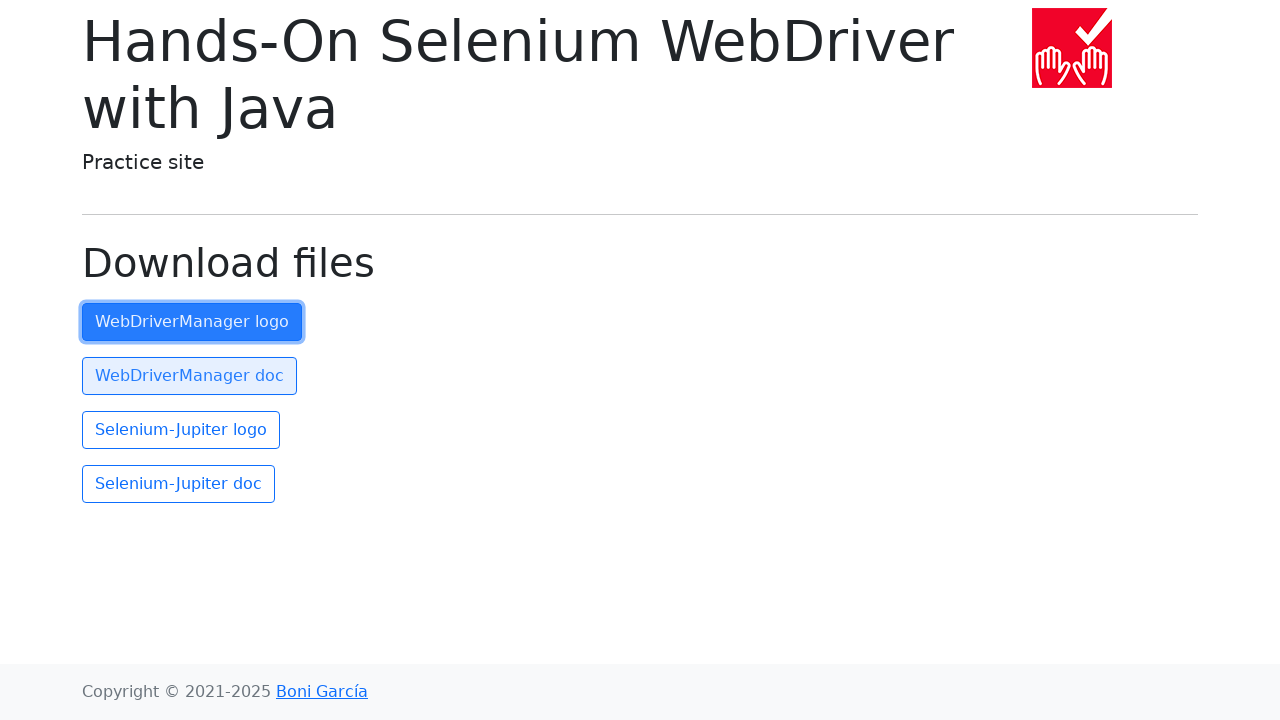

Waited 1 second to allow downloads to initiate
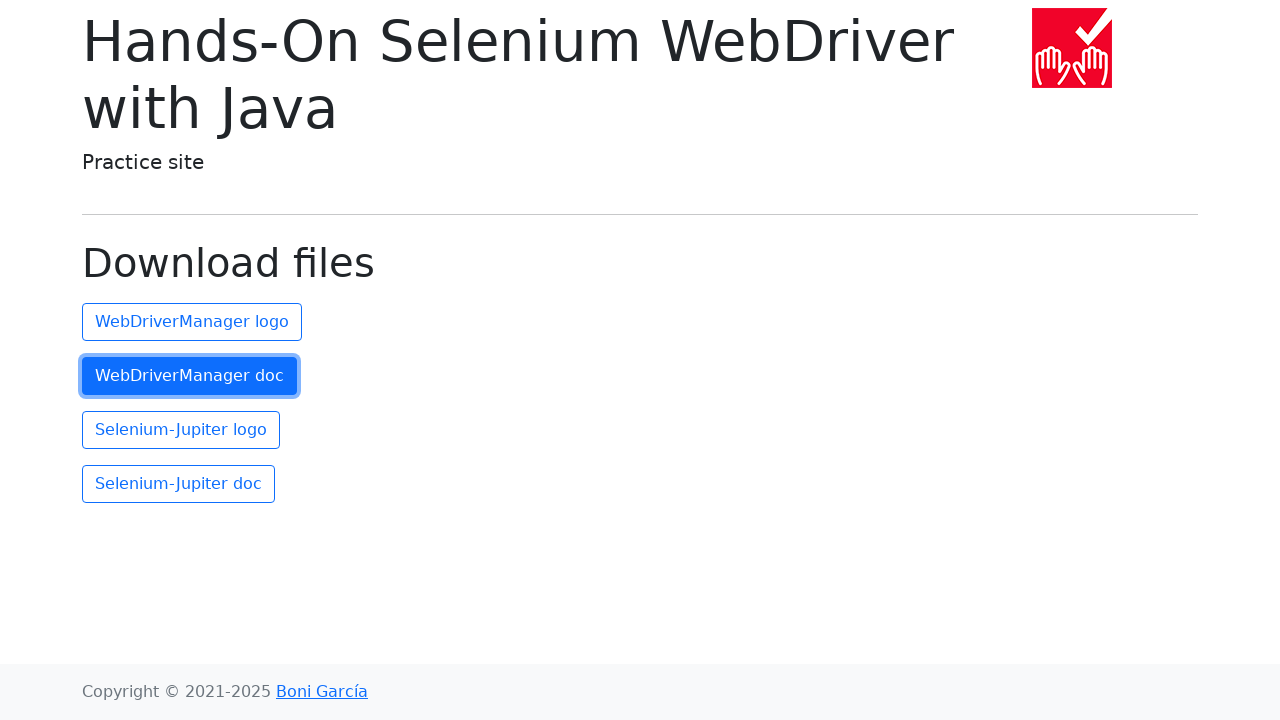

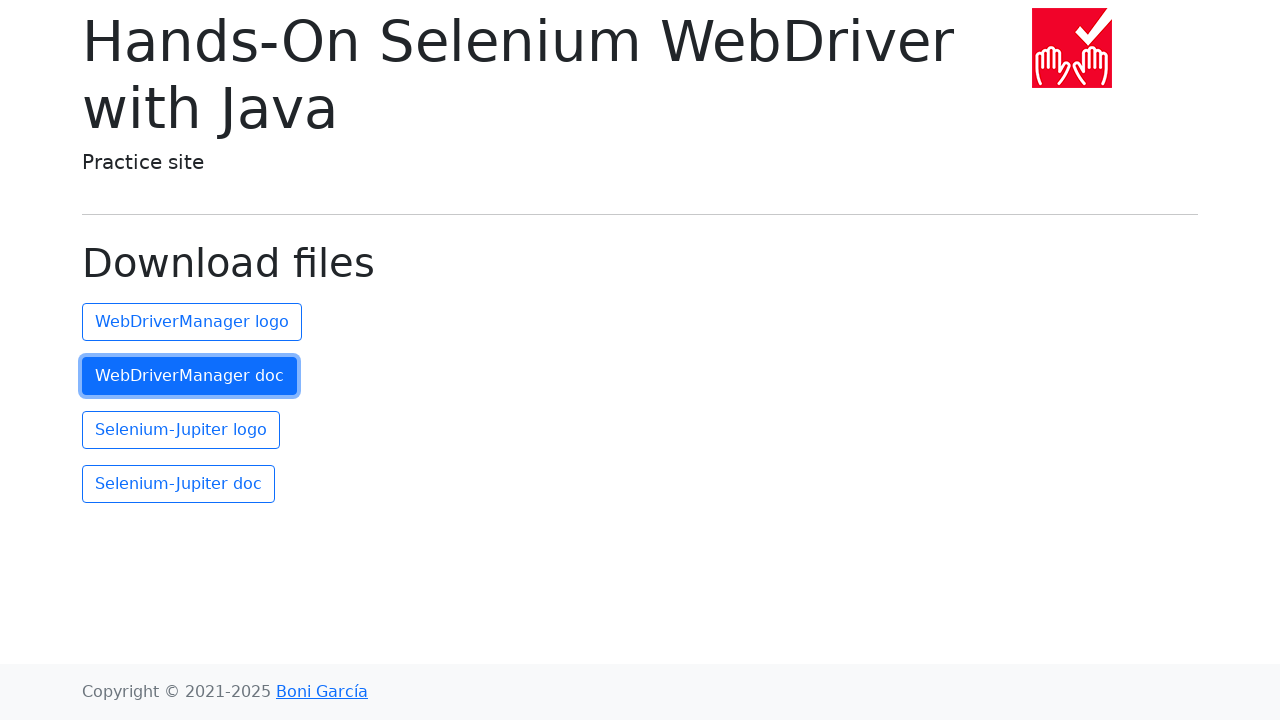